Navigates to checkout form and verifies credit checkbox can be clicked and is enabled

Starting URL: https://webshop-agil-testautomatiserare.netlify.app/

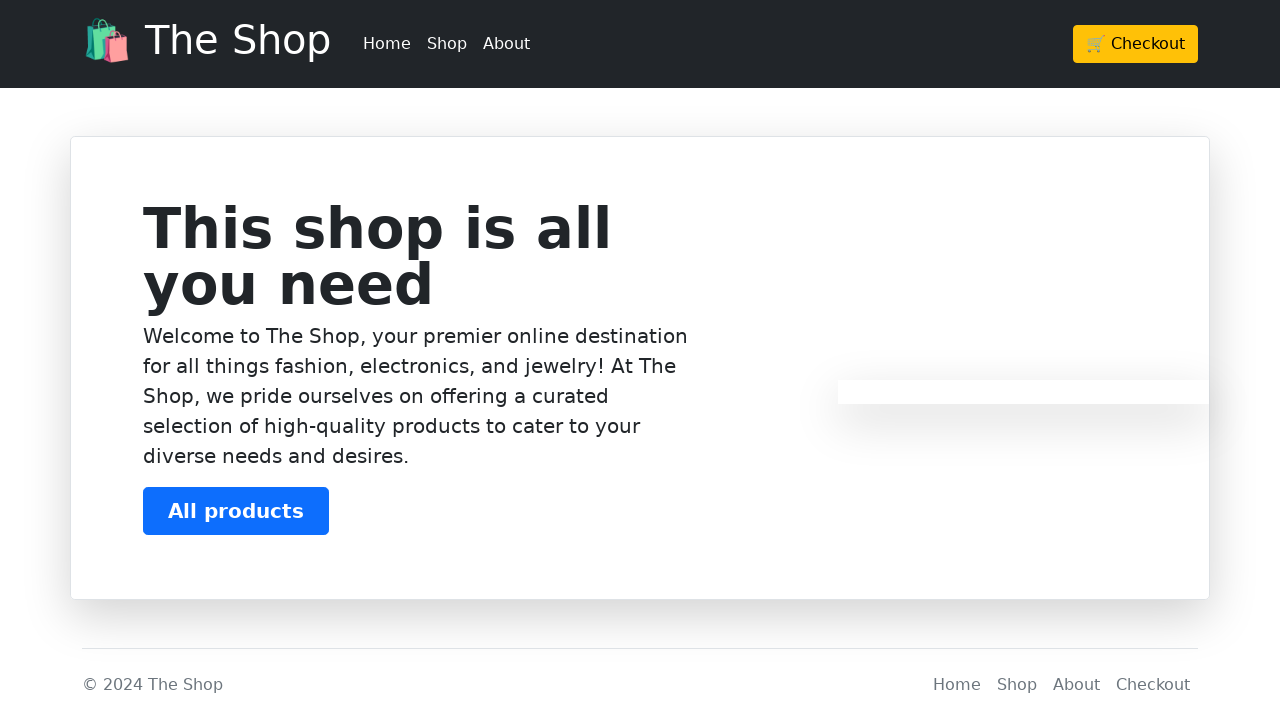

Clicked checkout button at (1136, 44) on .btn-warning
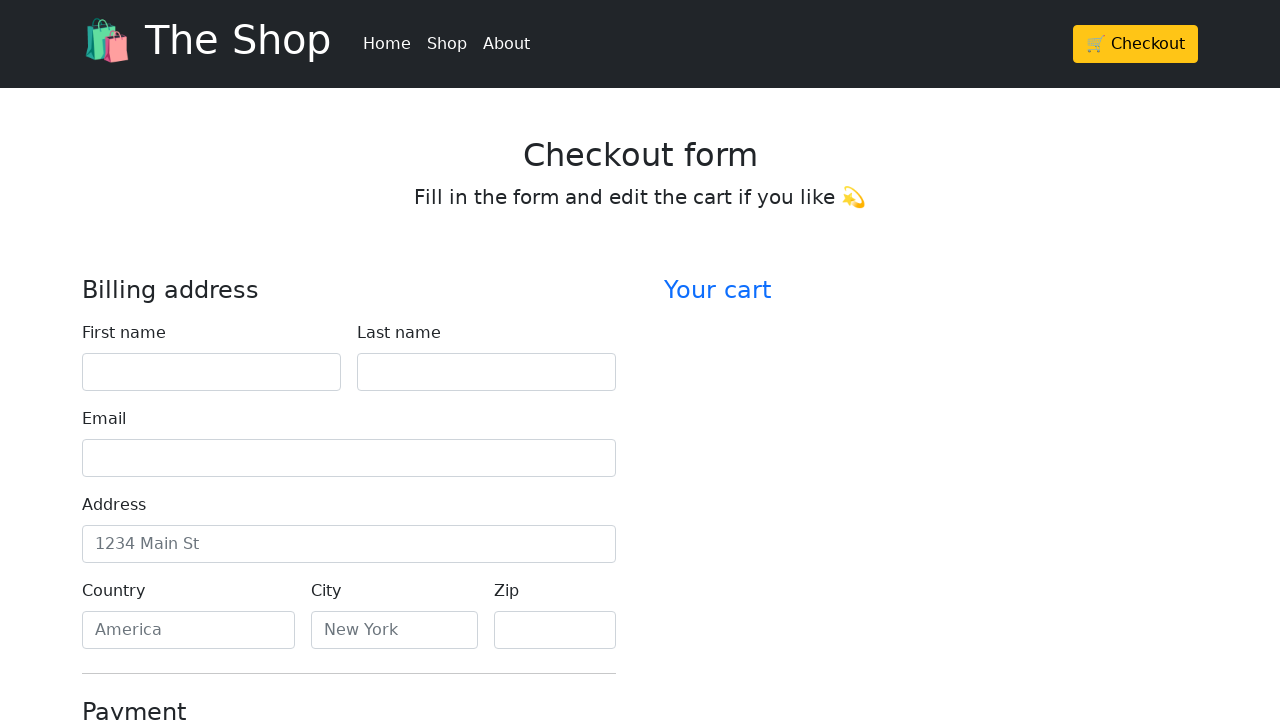

Clicked credit checkbox at (90, 361) on #credit
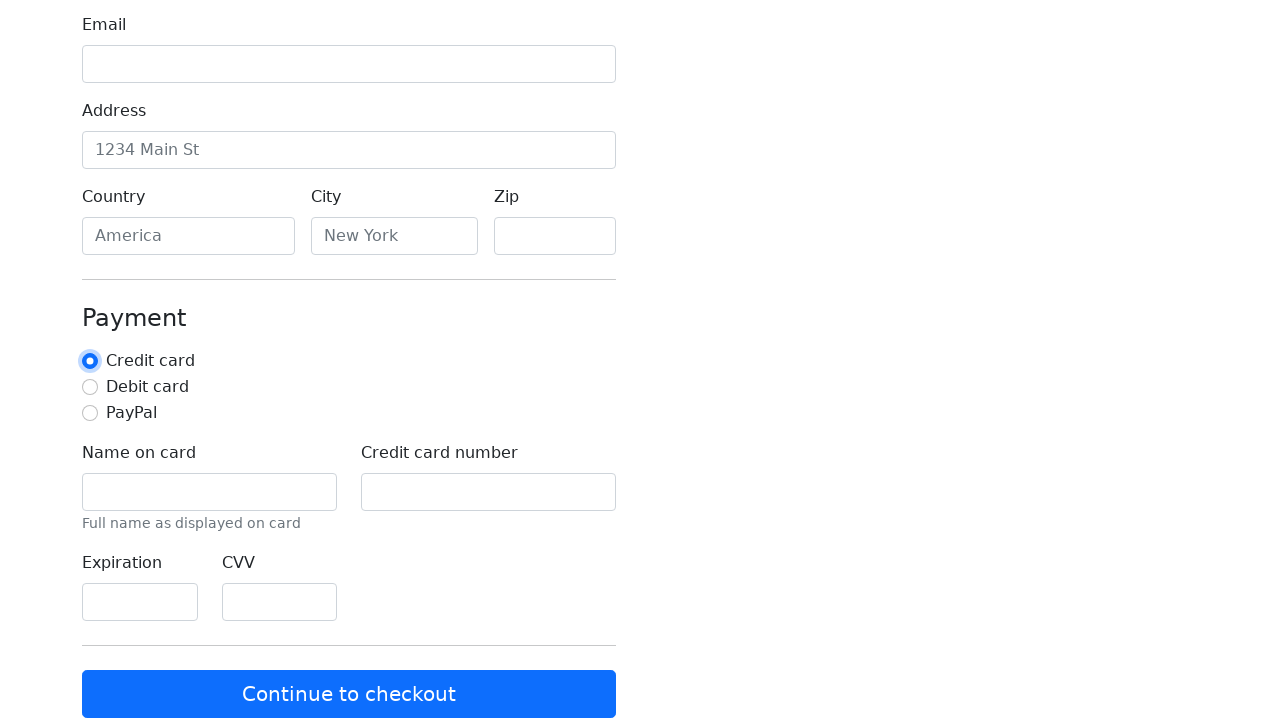

Located credit checkbox element
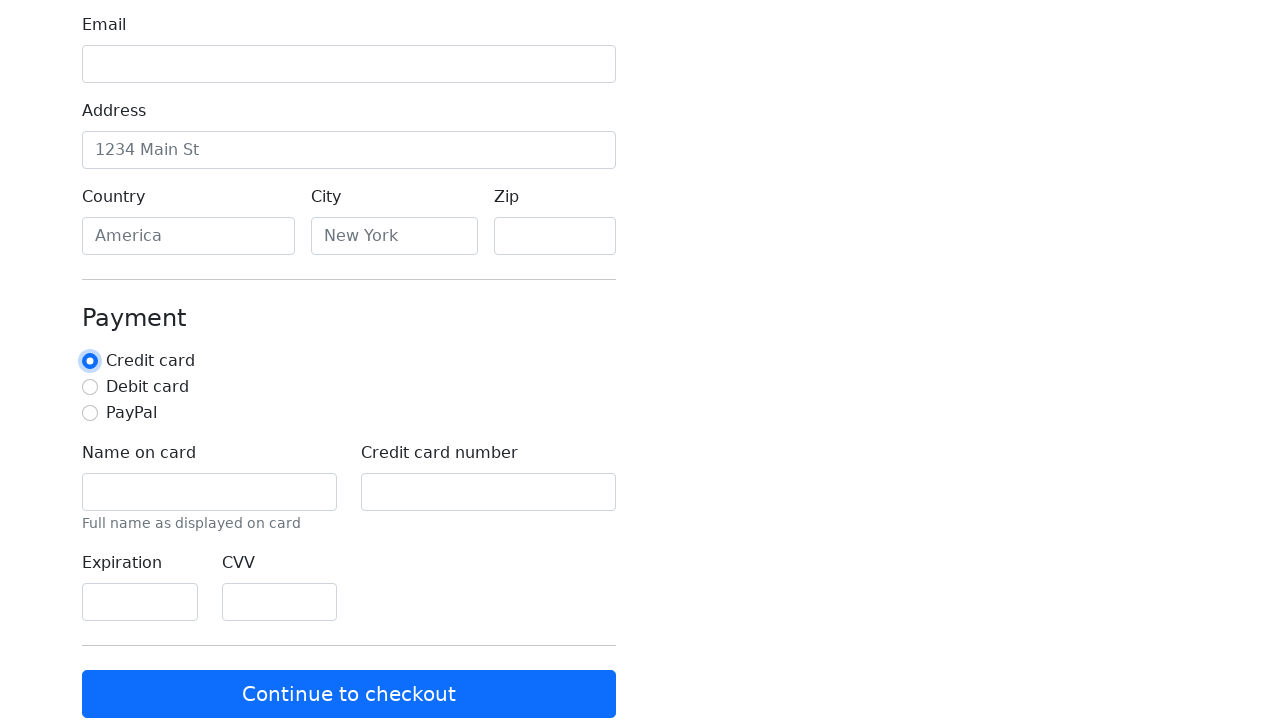

Verified credit checkbox is enabled
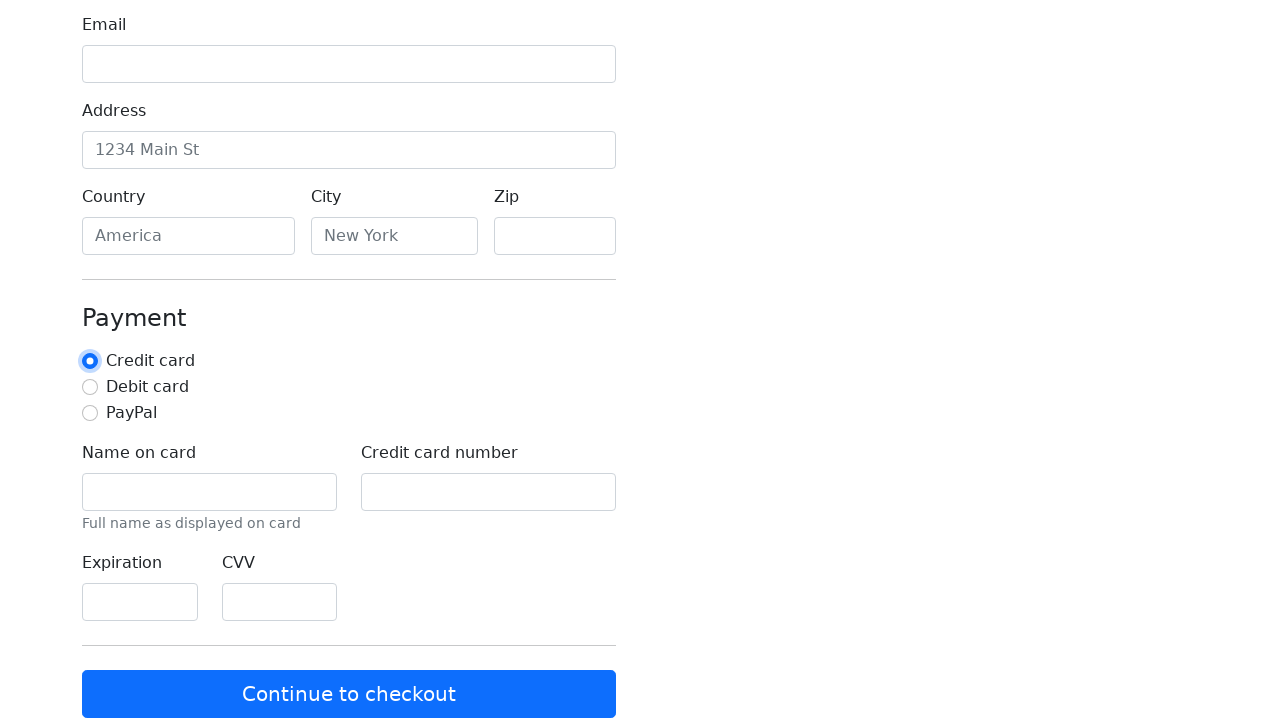

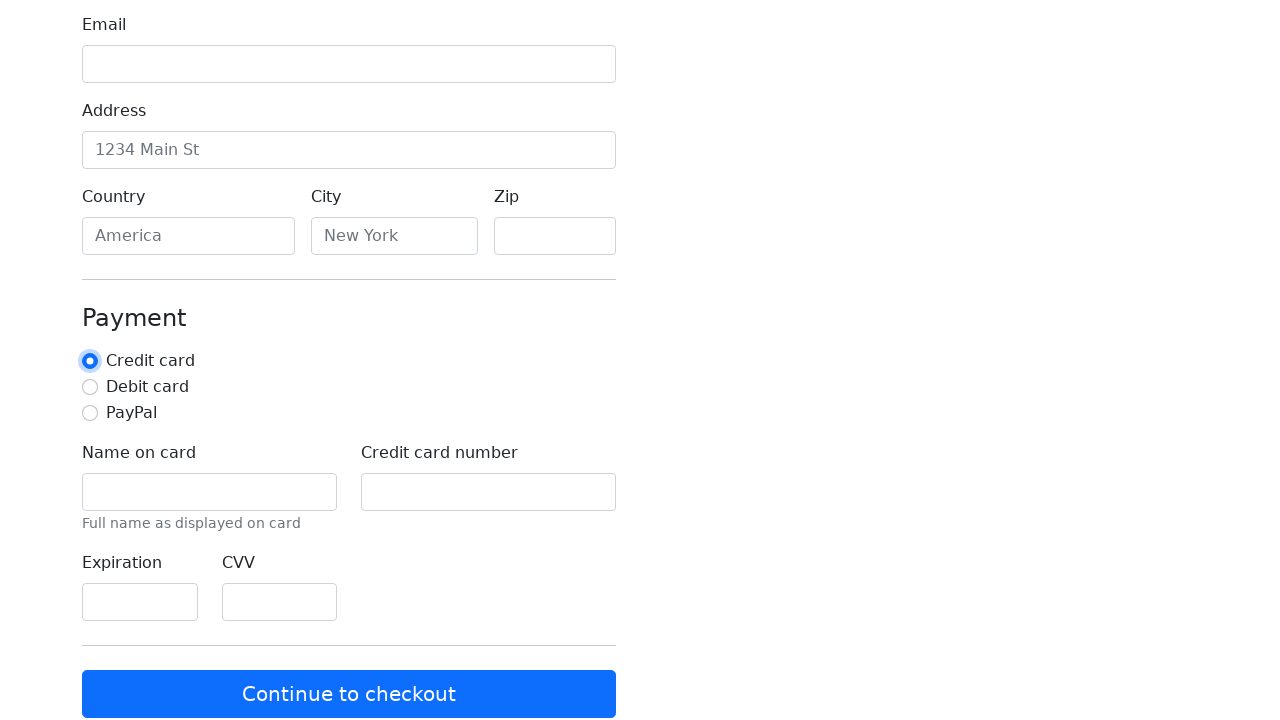